Tests scrolling functionality by scrolling to the last paragraph element on a long page using JavaScript scrollIntoView

Starting URL: https://bonigarcia.dev/selenium-webdriver-java/long-page.html

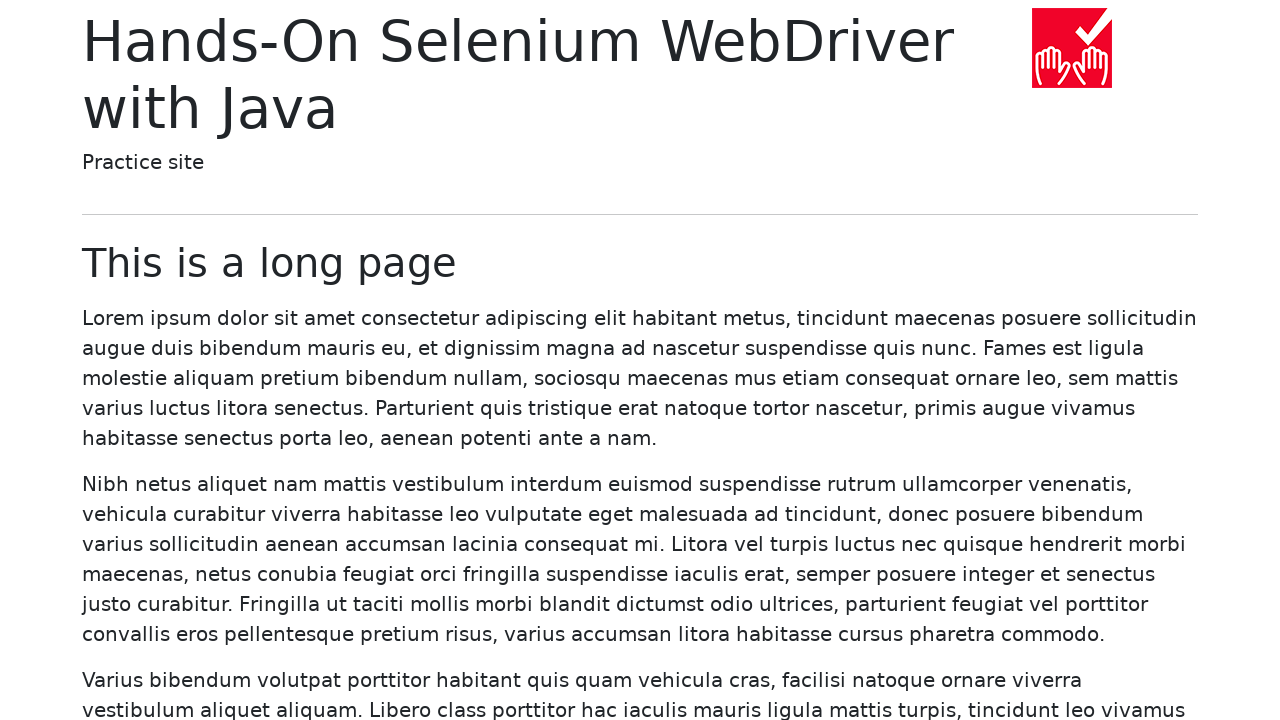

Navigated to long page URL
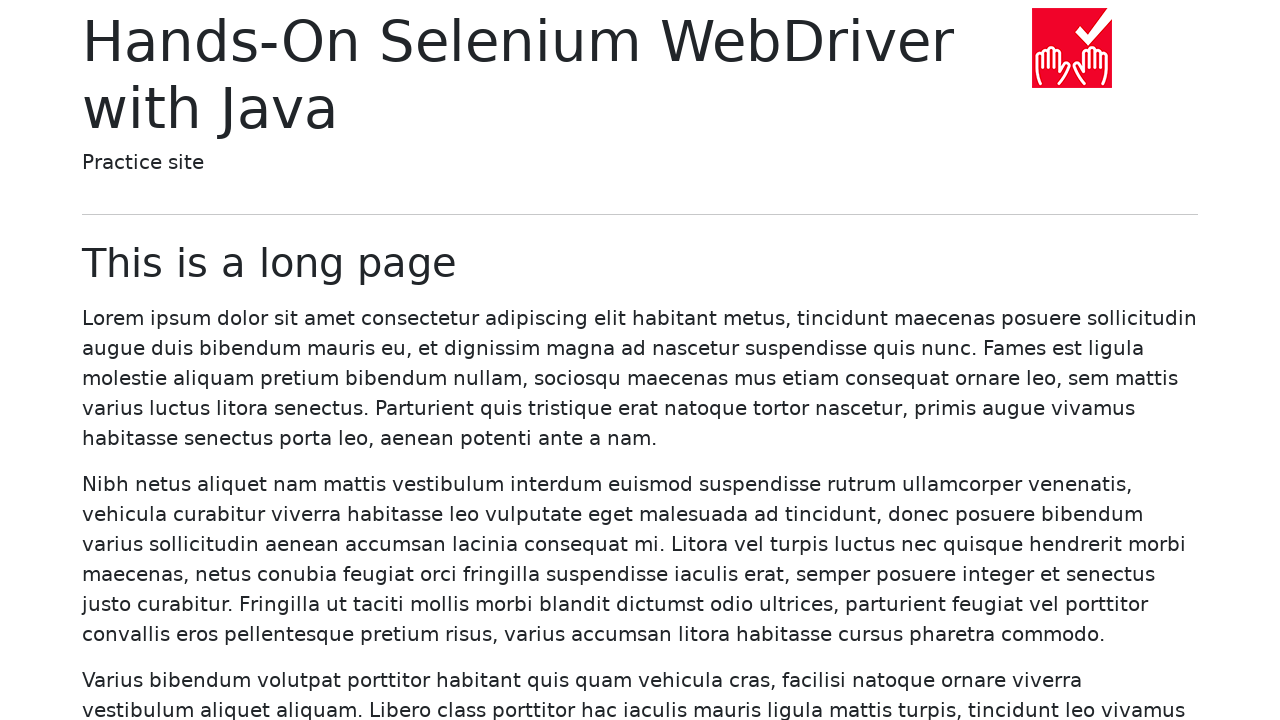

Last paragraph element loaded on page
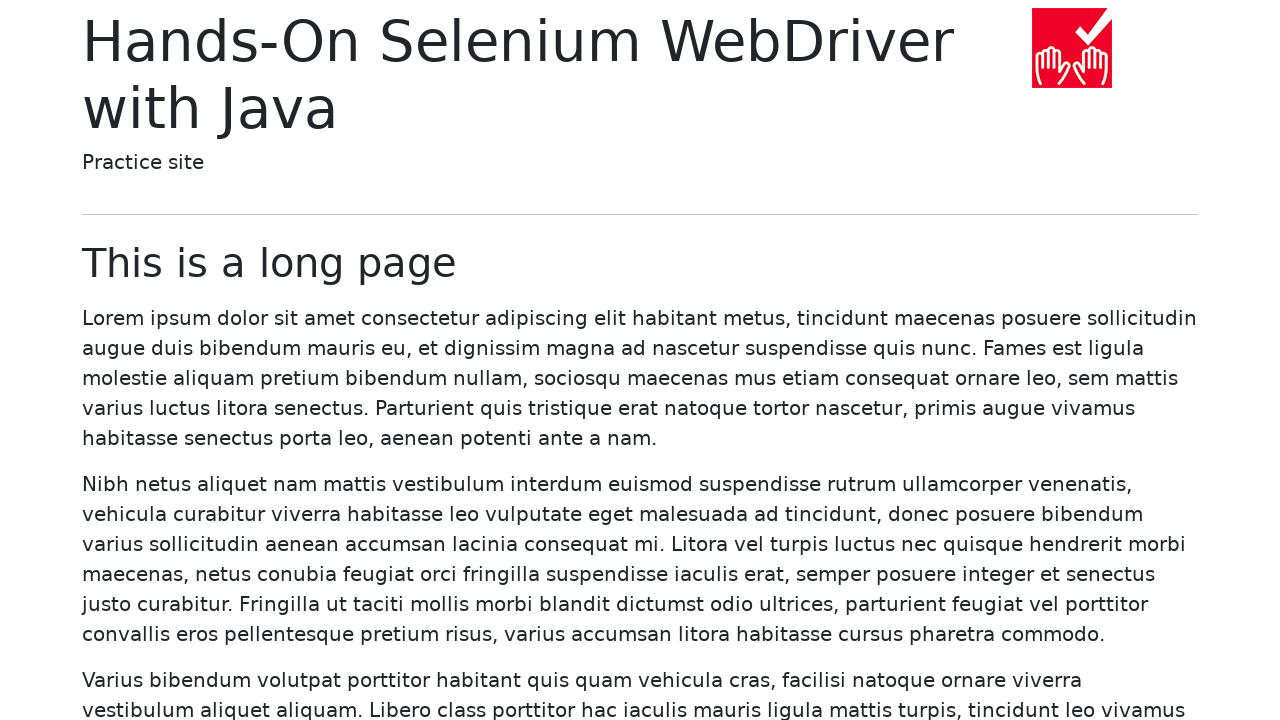

Located last paragraph element
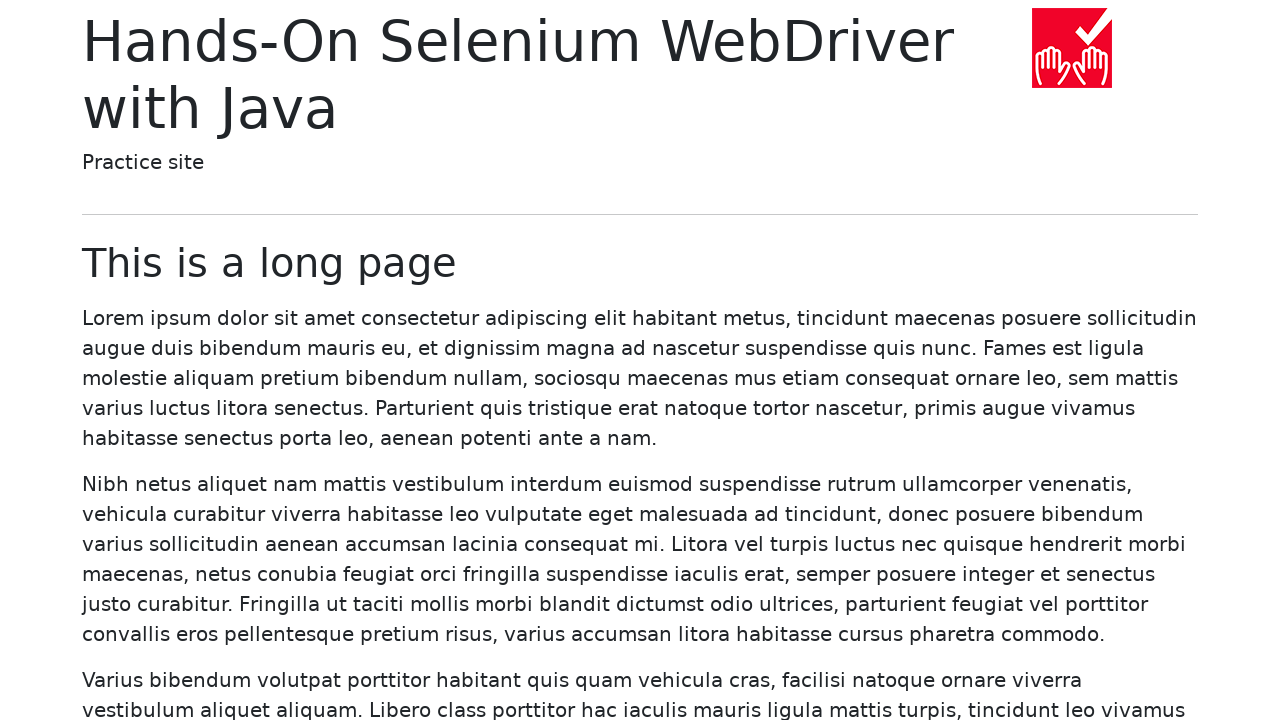

Scrolled last paragraph into view using scrollIntoView
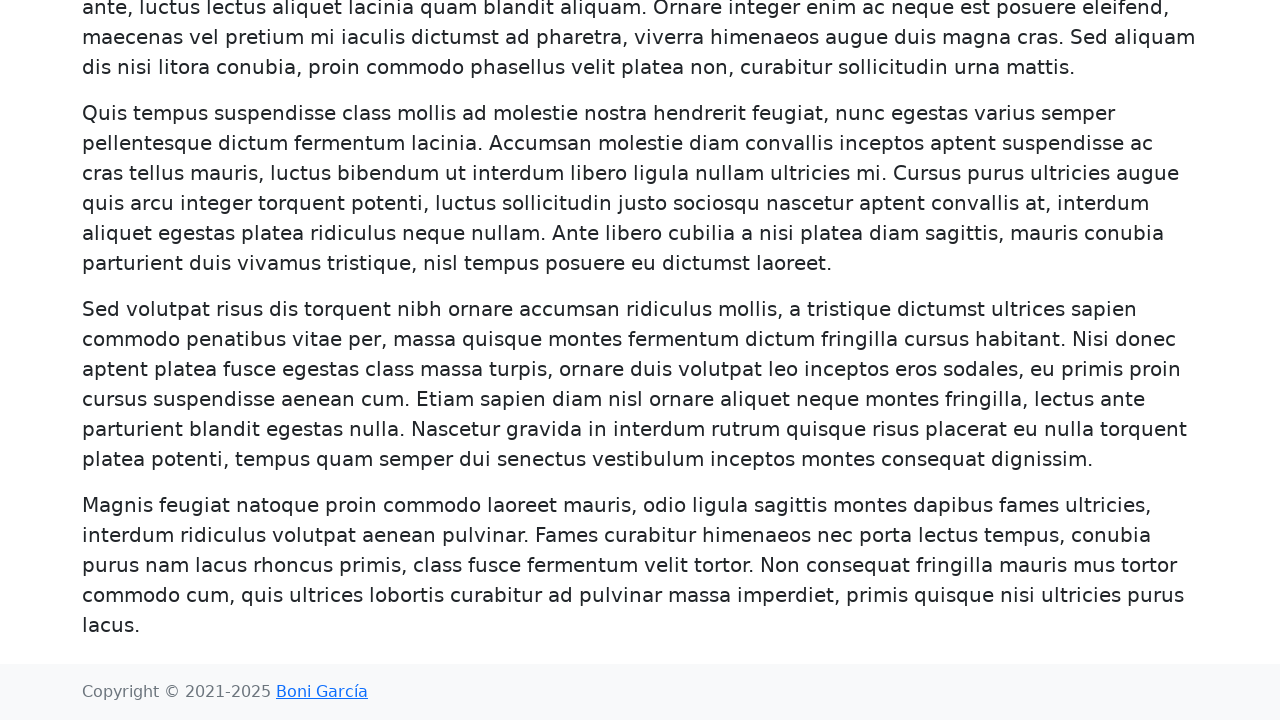

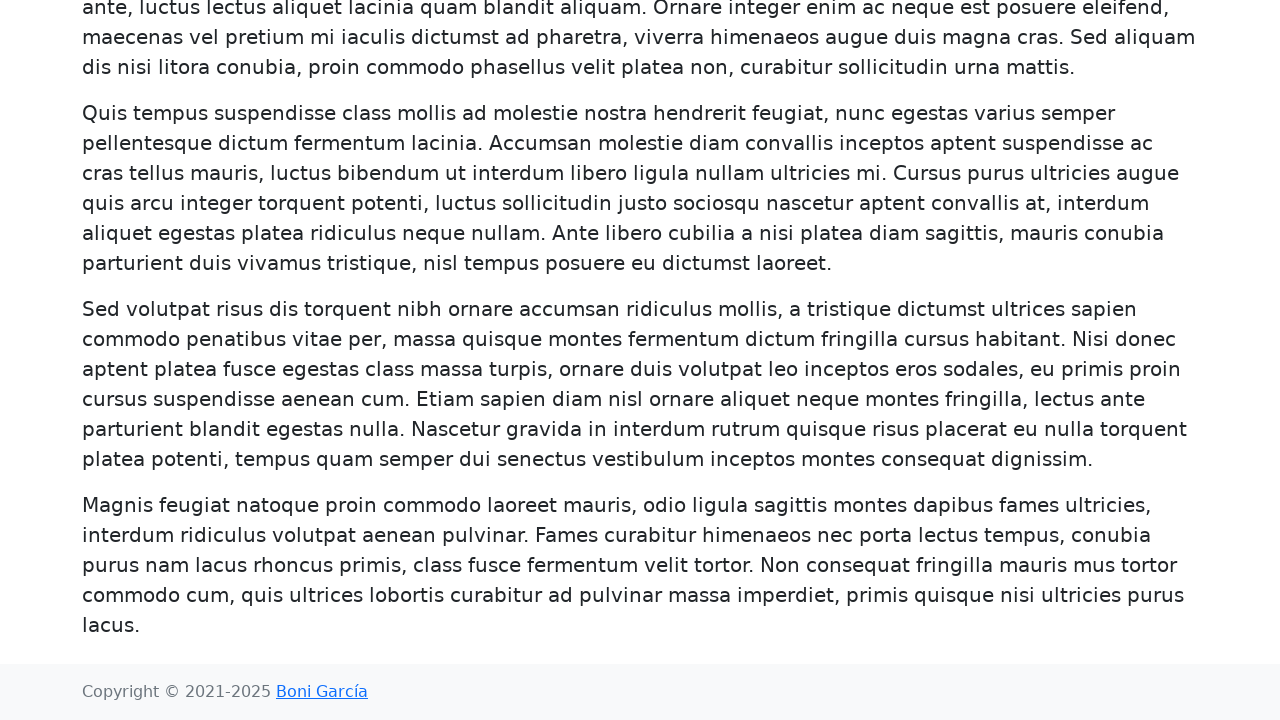